Tests invoice form manager approval functionality by entering an amount of 15000 and verifying the result displays "Requires Manager Approval"

Starting URL: https://nikhilesh111.github.io/InvoiceApprovalProject2/

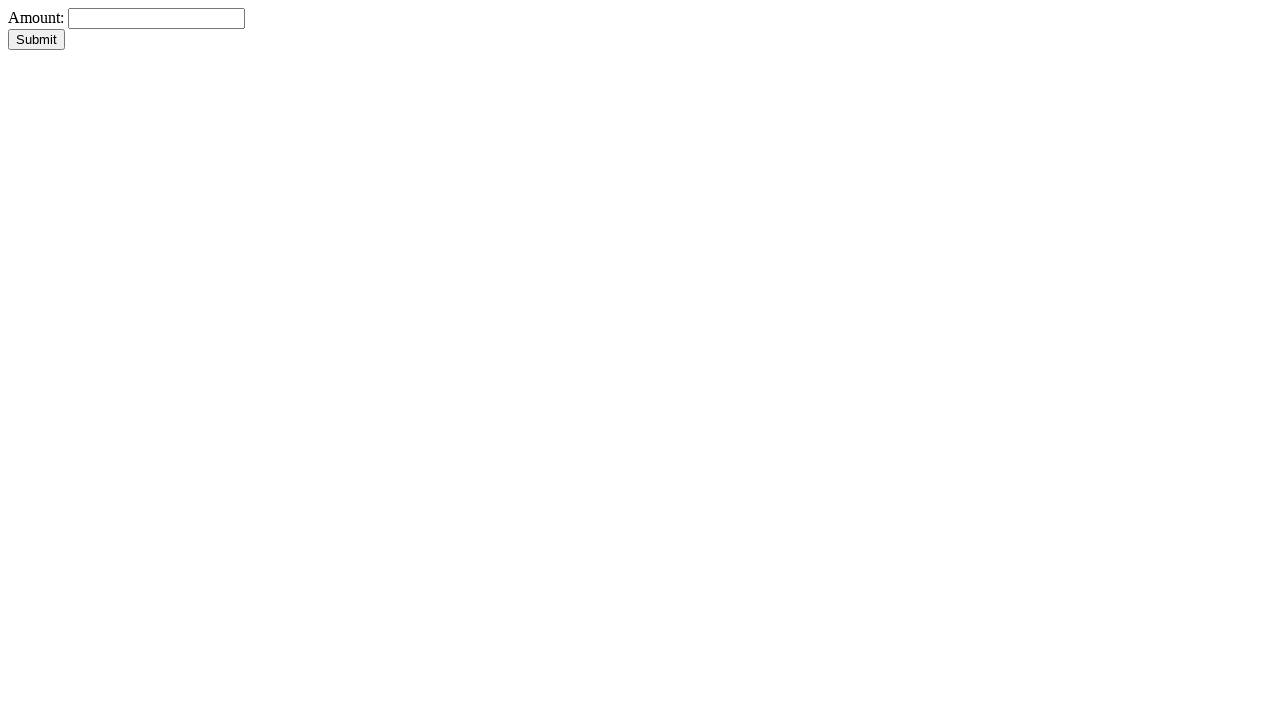

Amount input field is visible
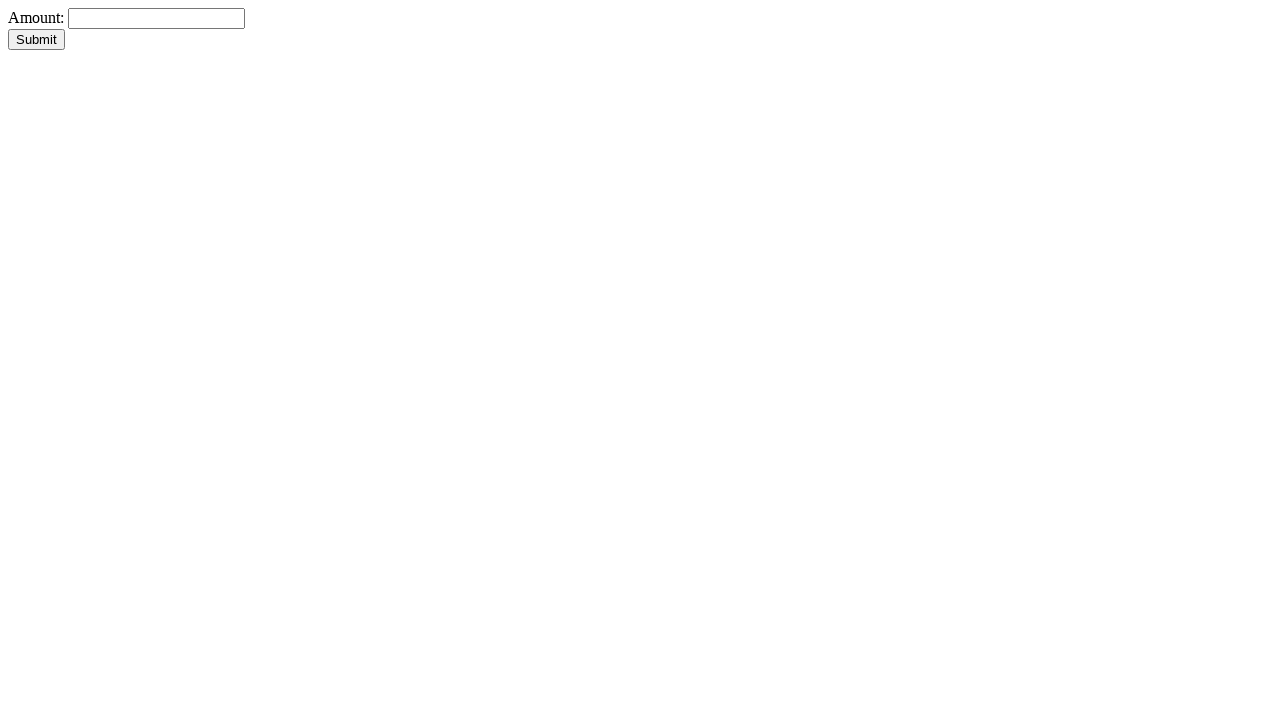

Filled amount field with 15000 on #amount
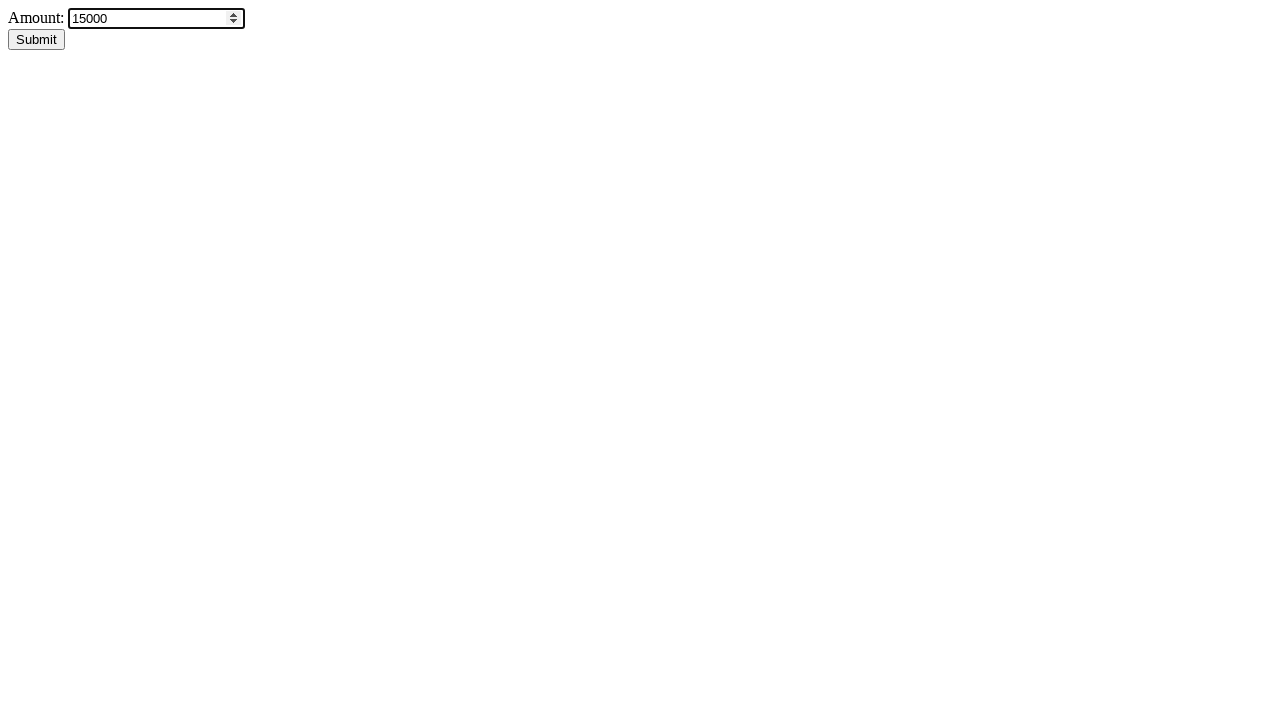

Clicked submit button at (36, 40) on #submitBtn
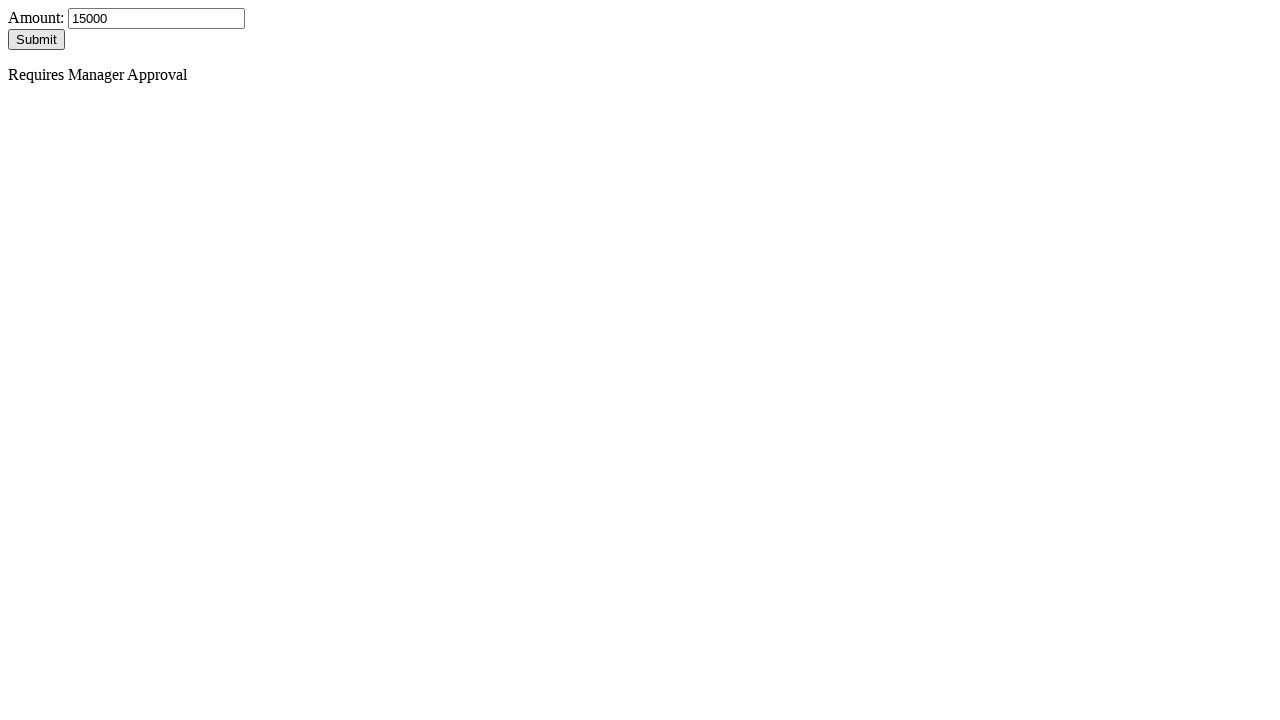

Result element is visible displaying 'Requires Manager Approval'
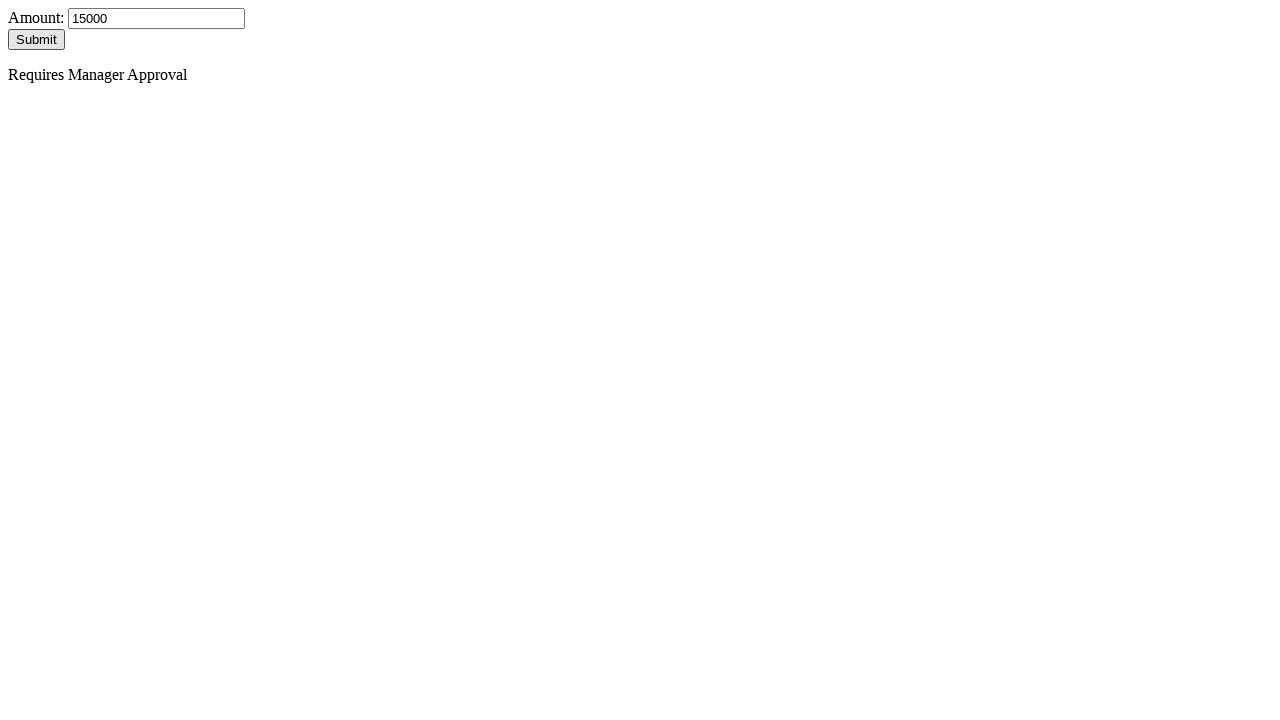

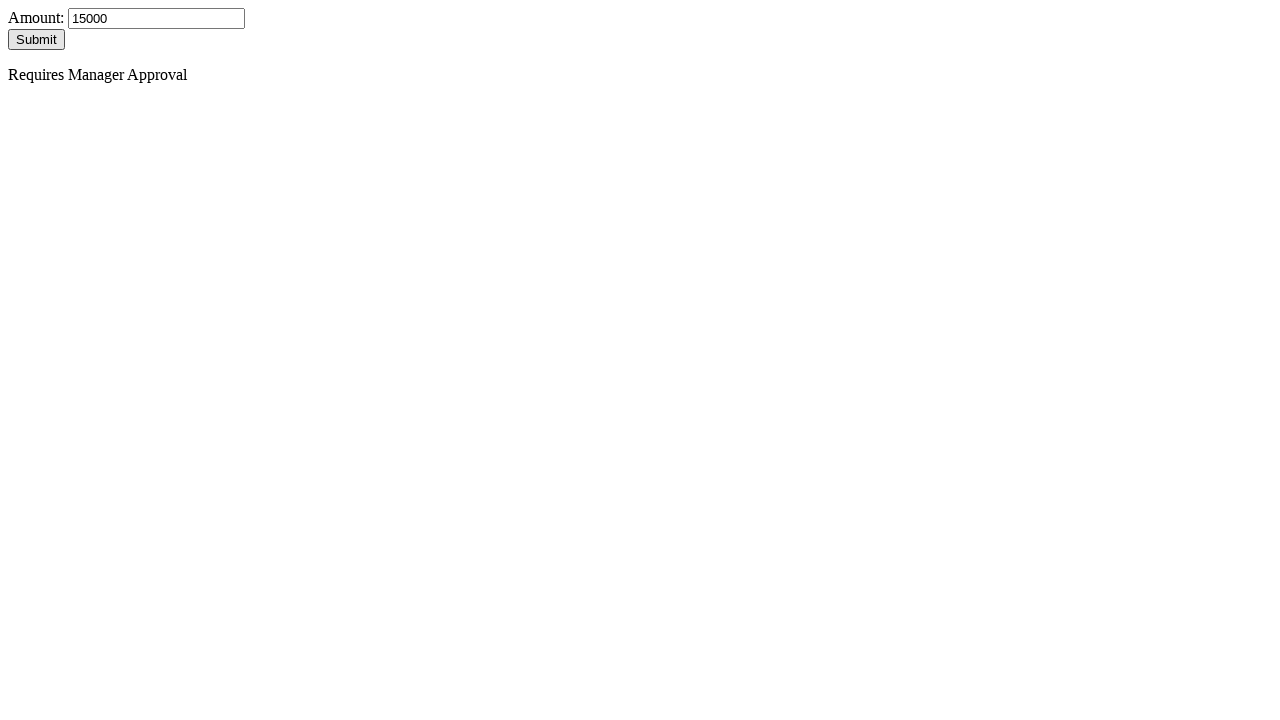